Tests registration form validation by submitting without checking the terms checkbox to verify form validation behavior.

Starting URL: https://prosvirov-vladimir.github.io/test-authorization/sign-up.html

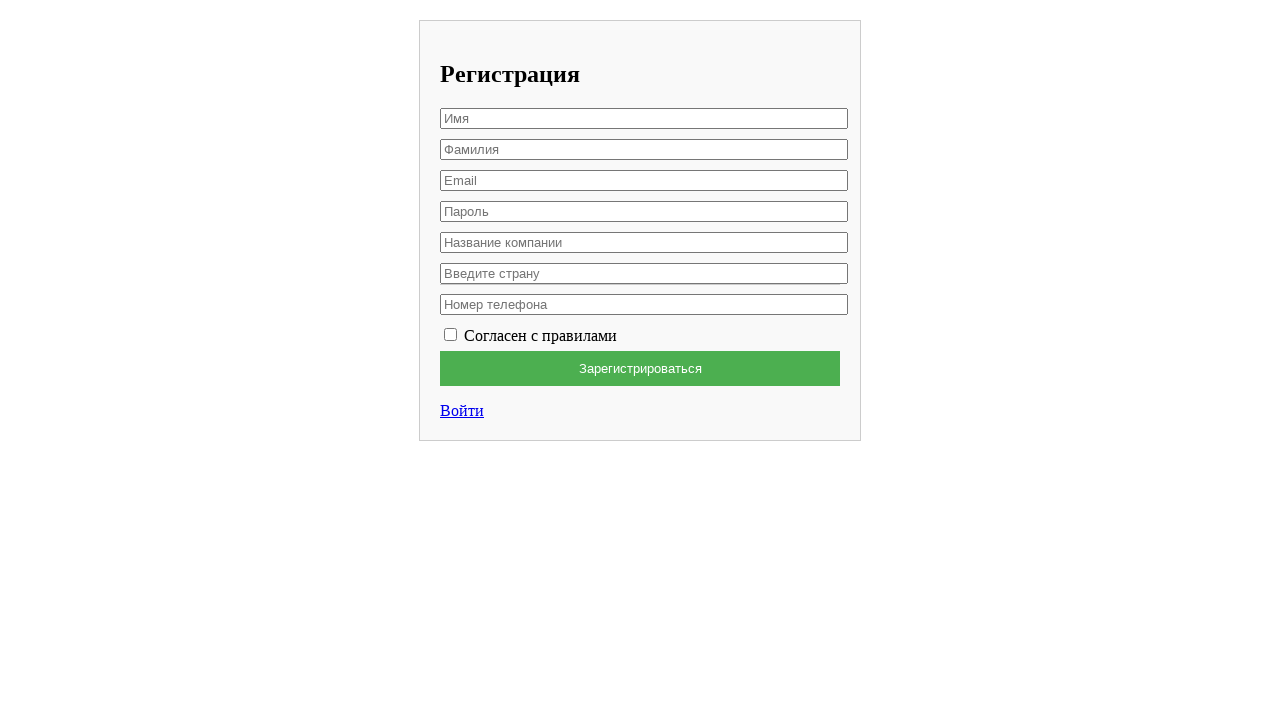

Navigated to sign-up page
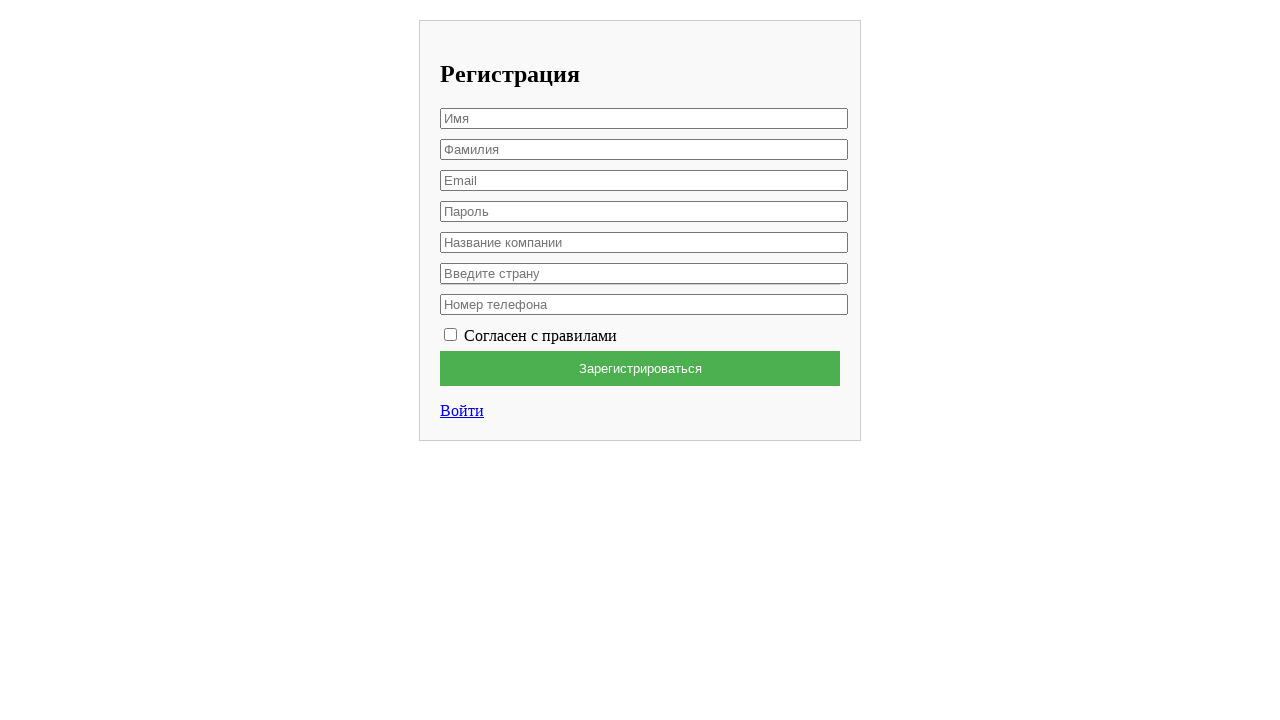

Filled first name field with 'Михаил' on xpath=/html/body/div/form/input[1]
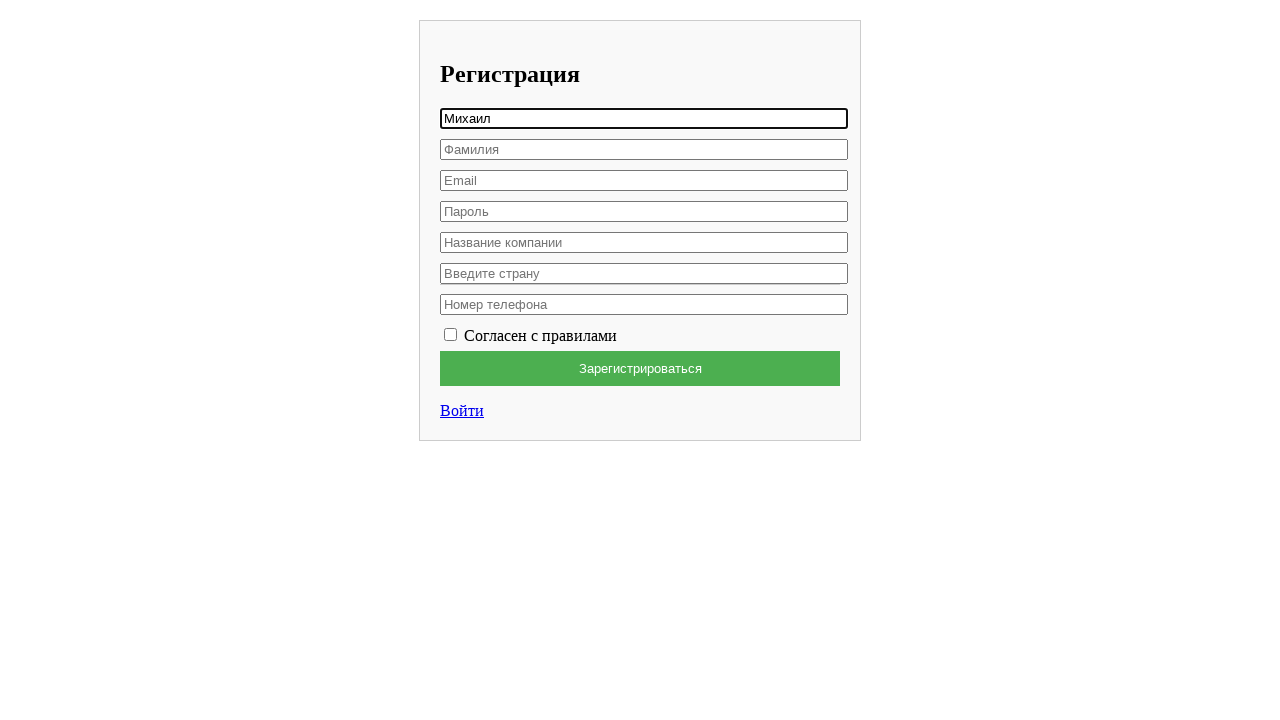

Filled last name field with 'Волков' on xpath=/html/body/div/form/input[2]
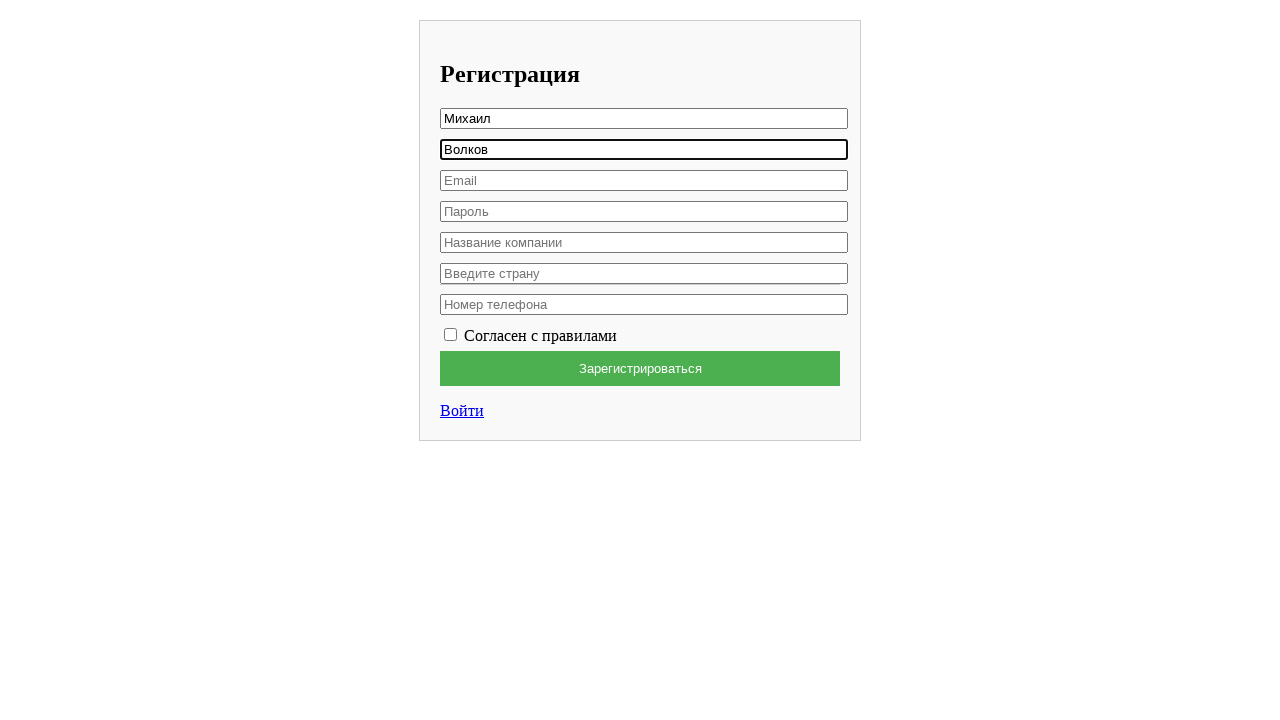

Filled email field with 'testaccount912@example.com' on xpath=/html/body/div/form/input[3]
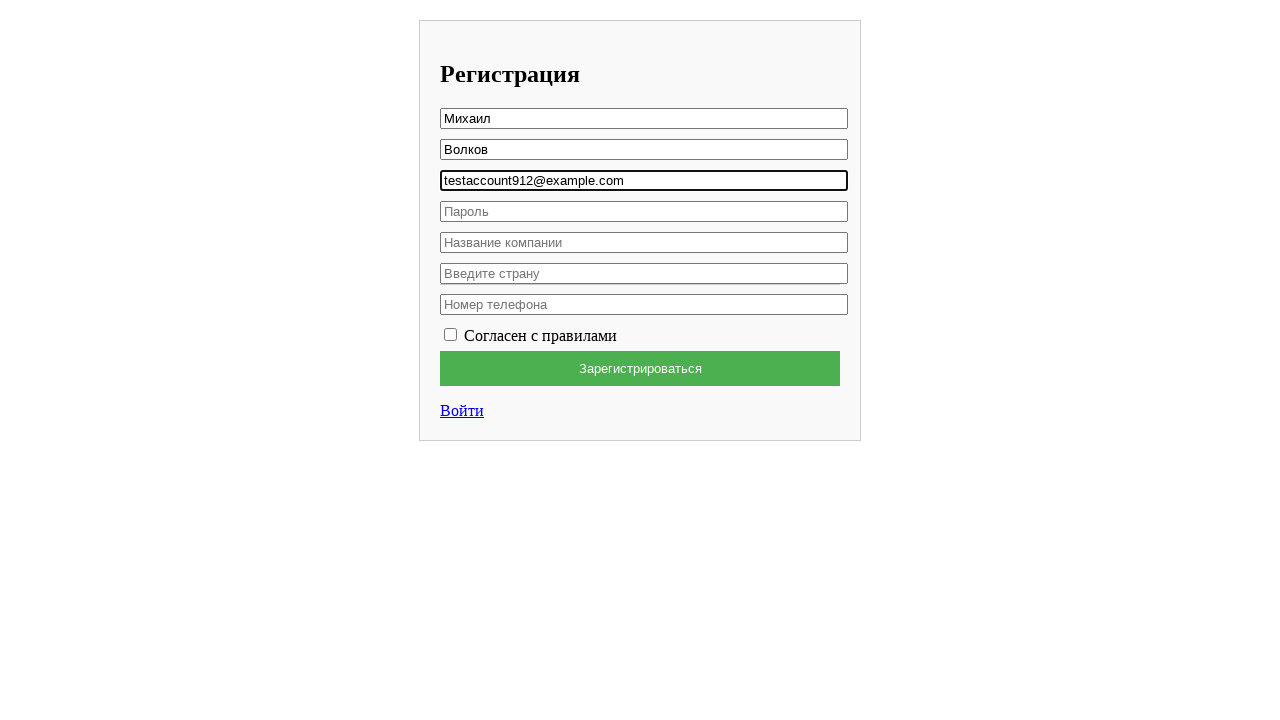

Filled password field with 'MySecure123!' on xpath=/html/body/div/form/input[4]
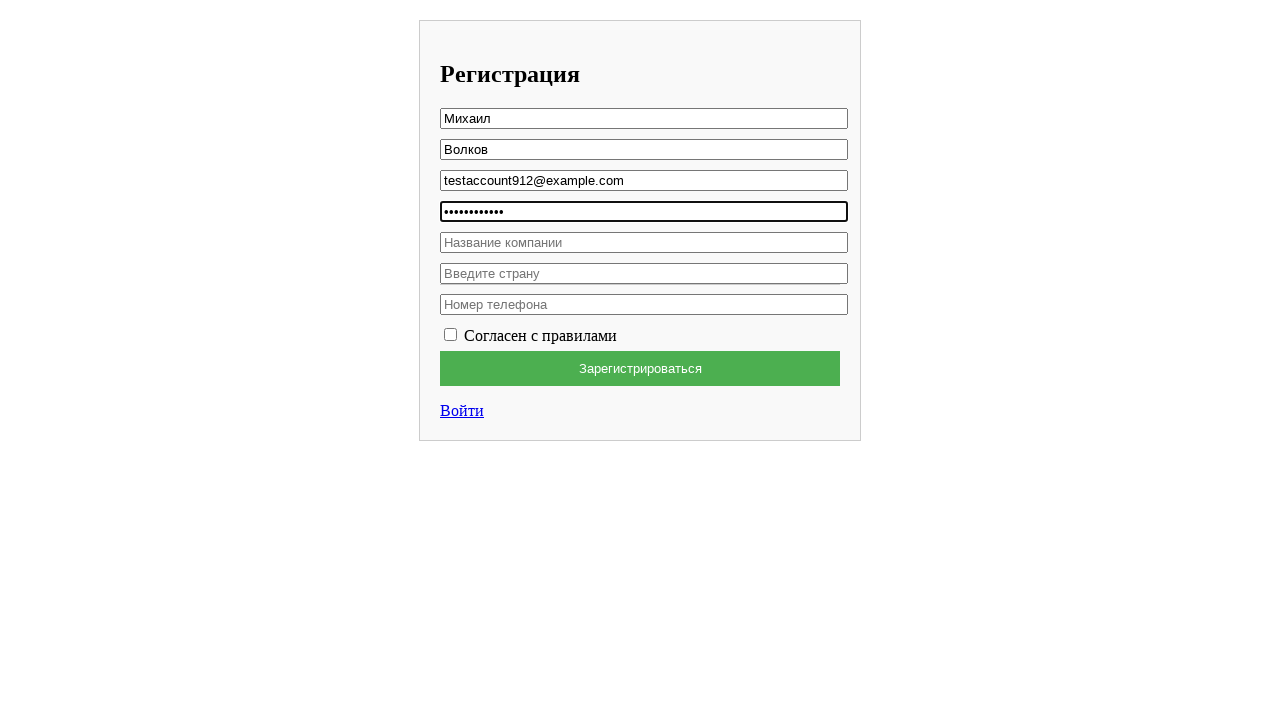

Filled company name field with 'Dell' on xpath=/html/body/div/form/input[5]
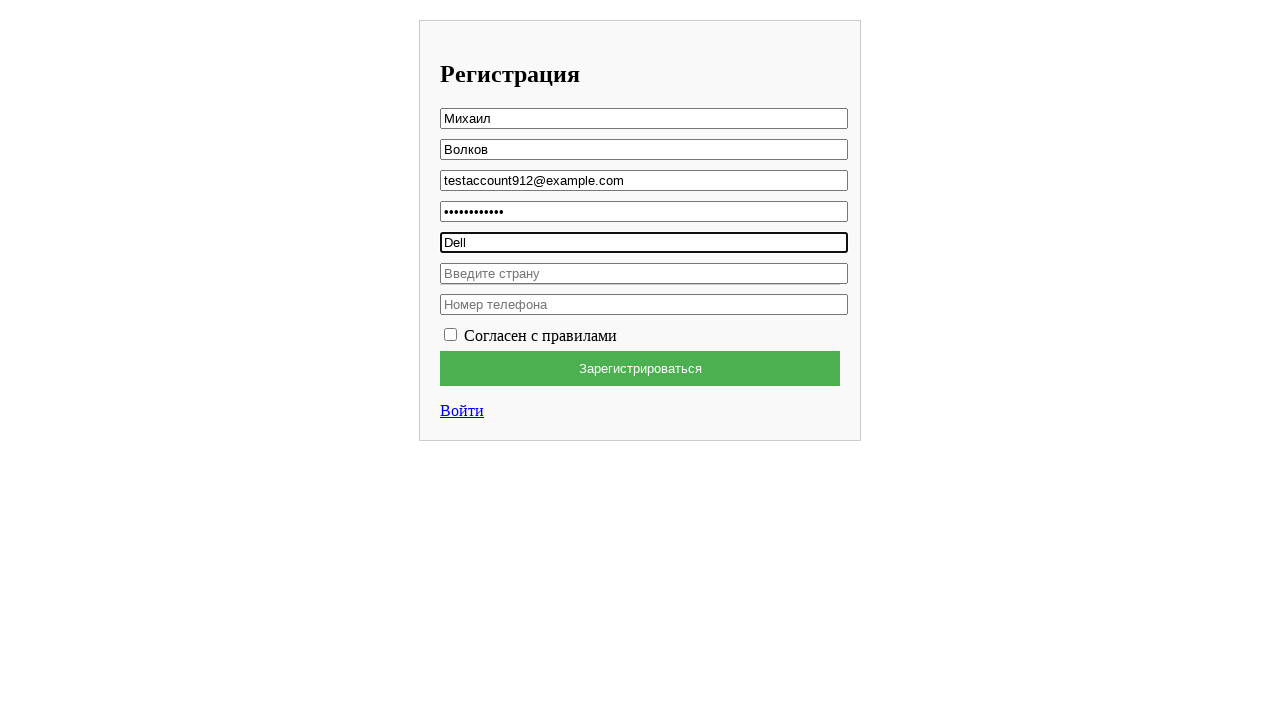

Clicked on country dropdown at (644, 273) on xpath=/html/body/div/form/div/div/input
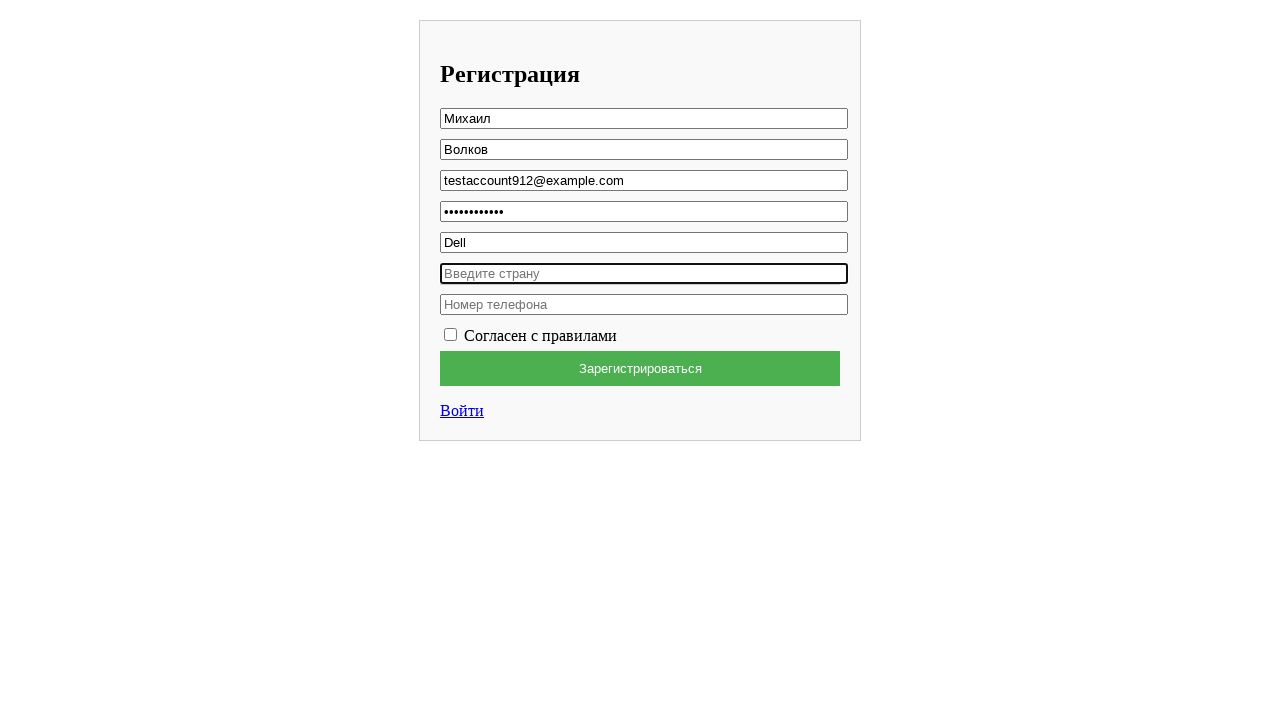

Filled country field with 'Россия' on xpath=/html/body/div/form/div/div/input
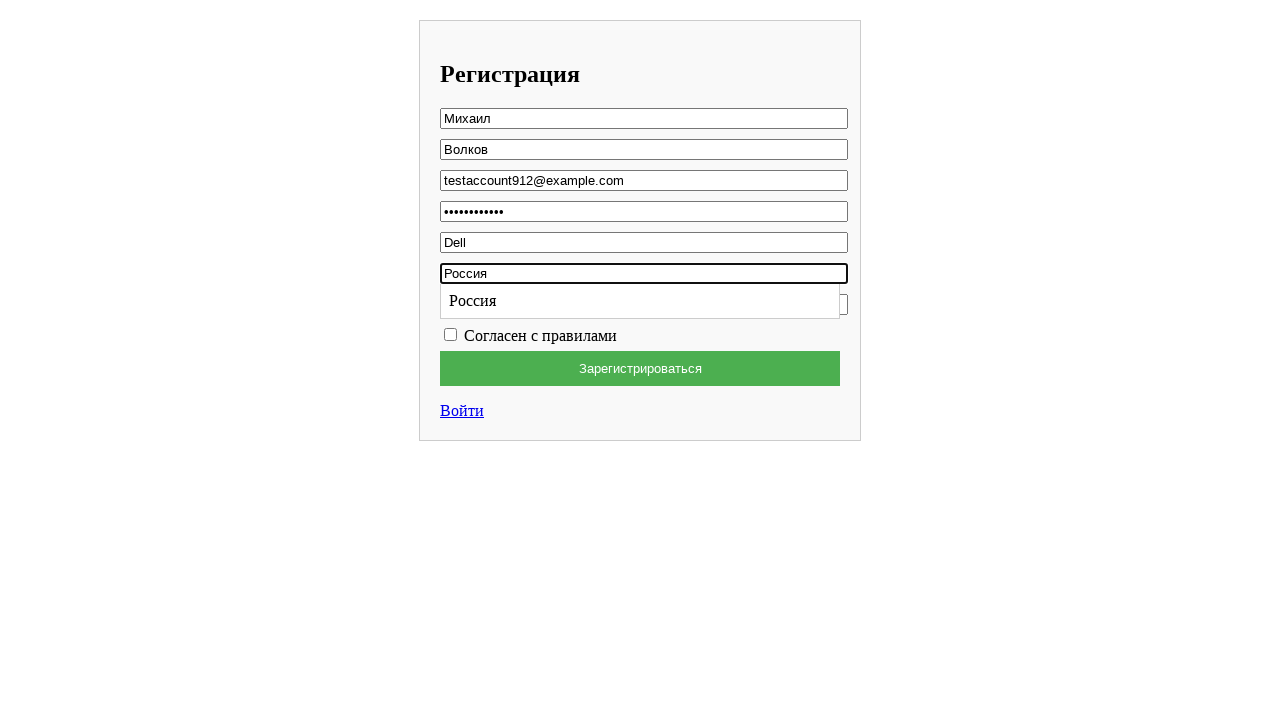

Filled phone number field with '89297970707' on xpath=/html/body/div/form/input[6]
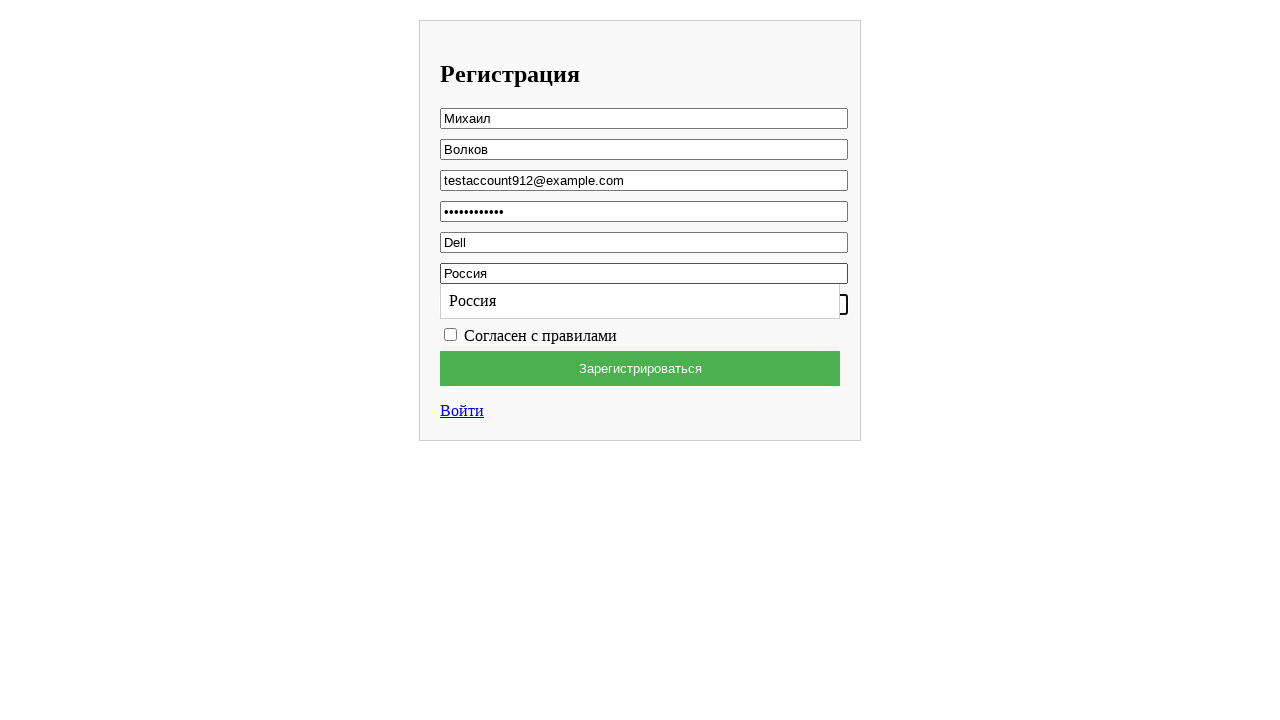

Clicked submit button without checking terms checkbox to test validation at (640, 368) on xpath=/html/body/div/form/button
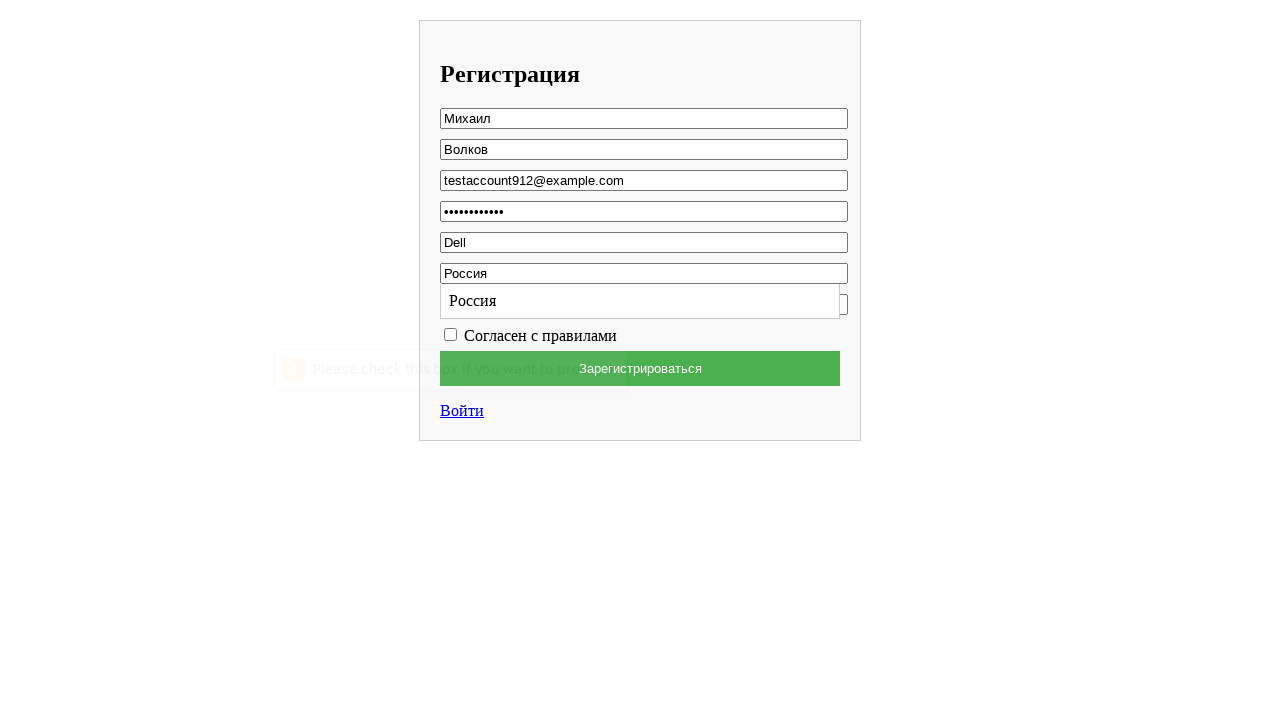

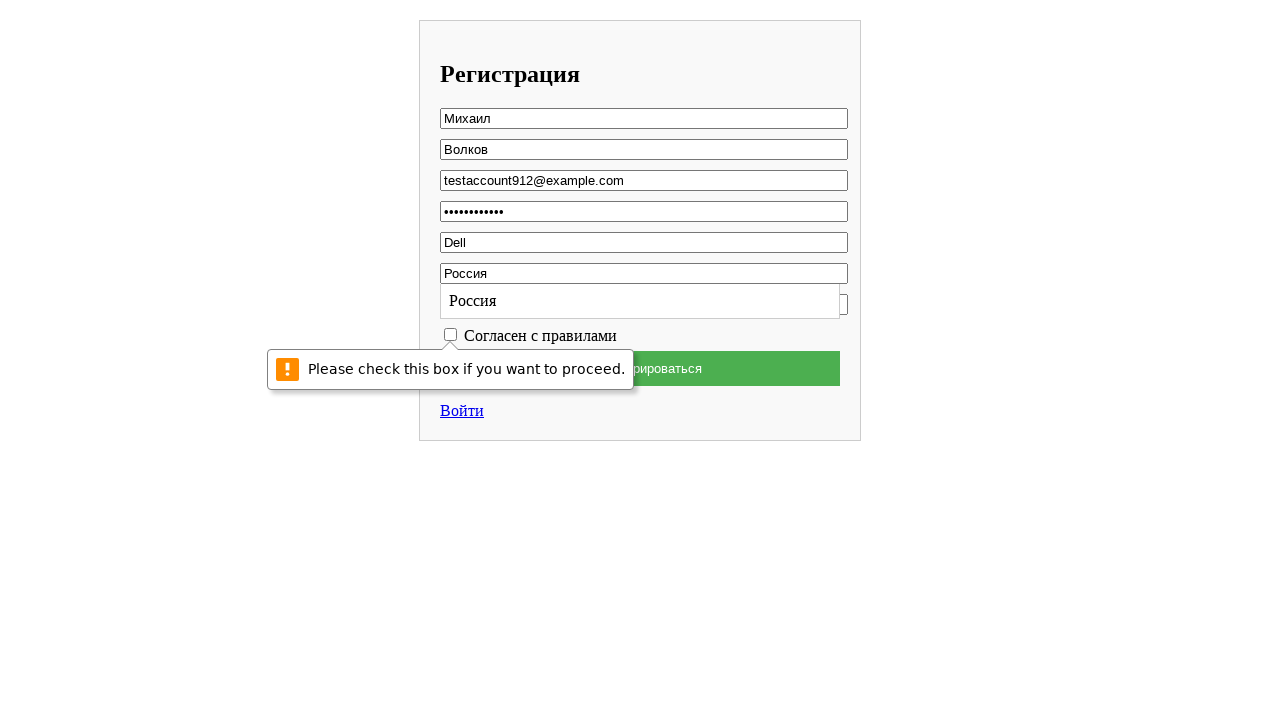